Tests contact form submission by clicking contact link, filling out form fields with name, email, subject and message, then handling the recaptcha alert

Starting URL: https://shopdemo.e-junkie.com/

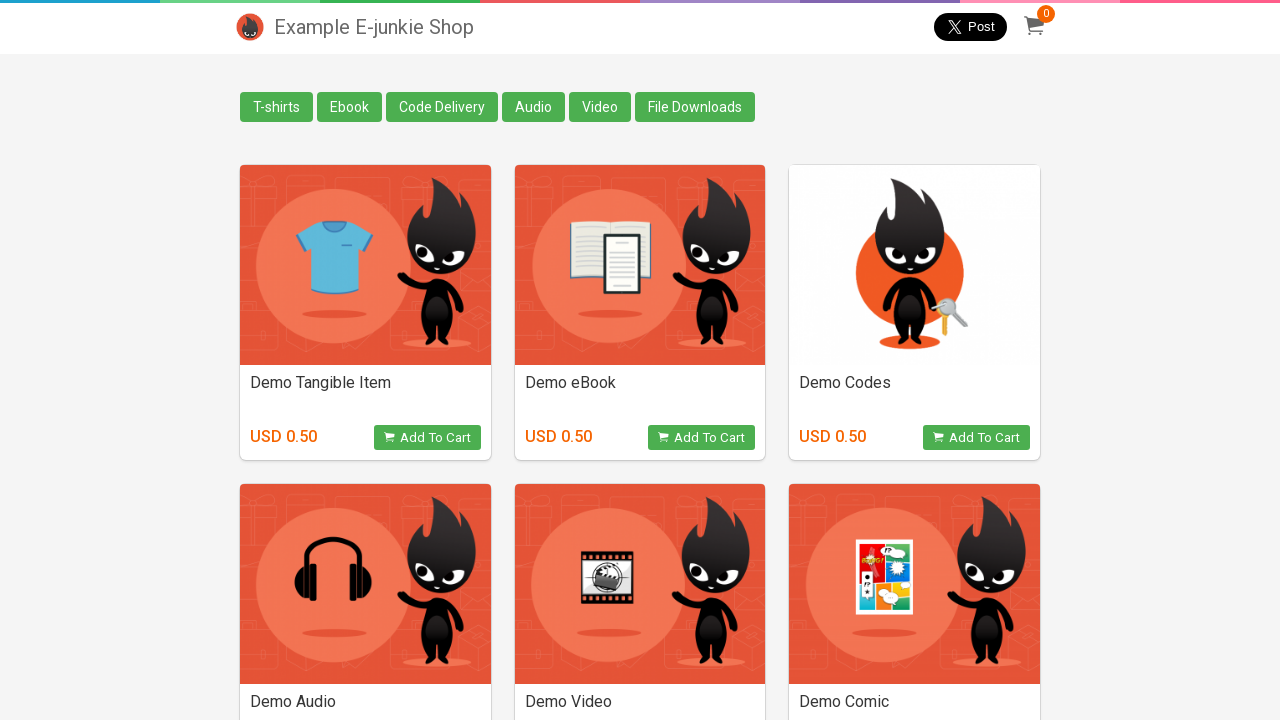

Clicked Contact Us link at (250, 690) on a.contact
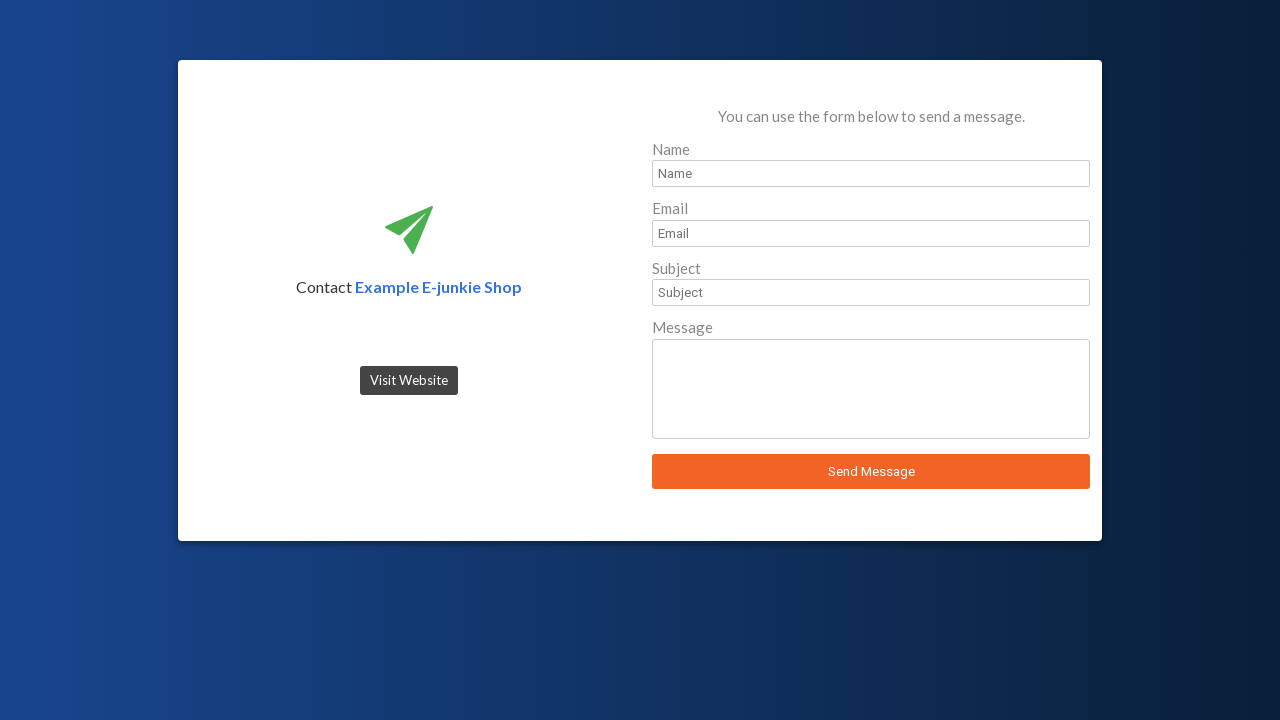

Filled sender name field with 'John Smith' on #sender_name
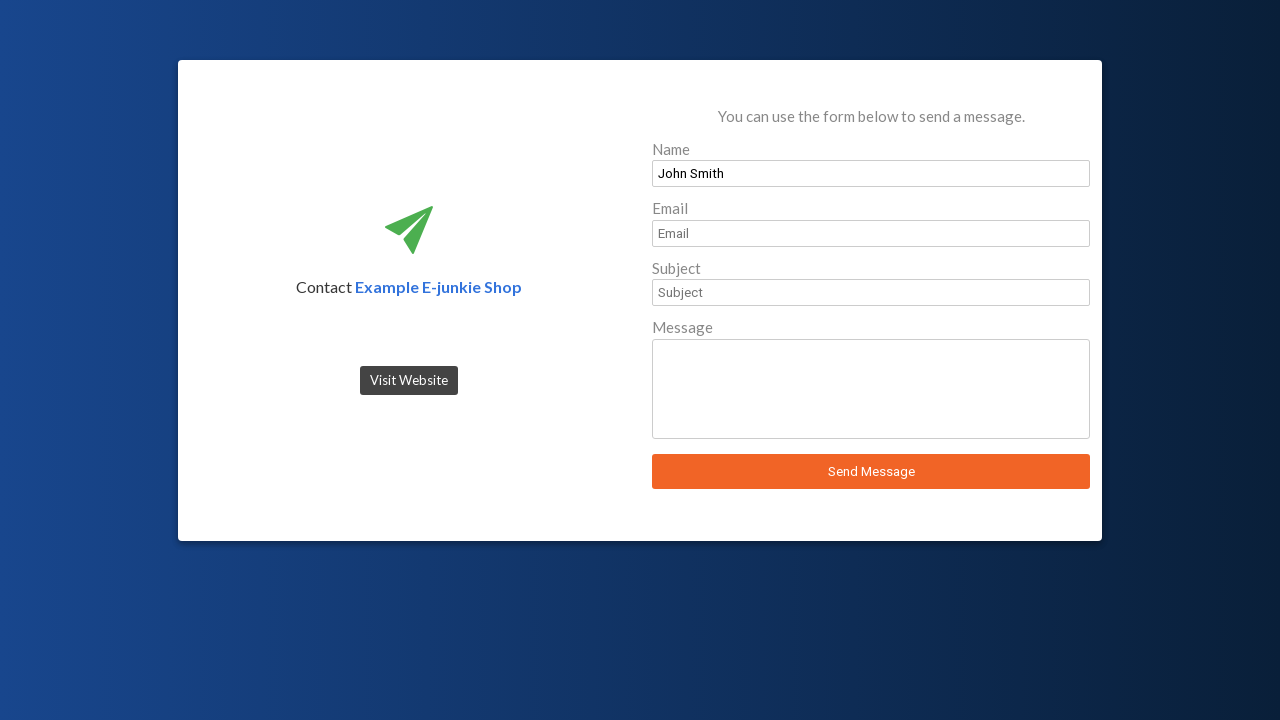

Filled sender email field with 'john.smith@example.com' on #sender_email
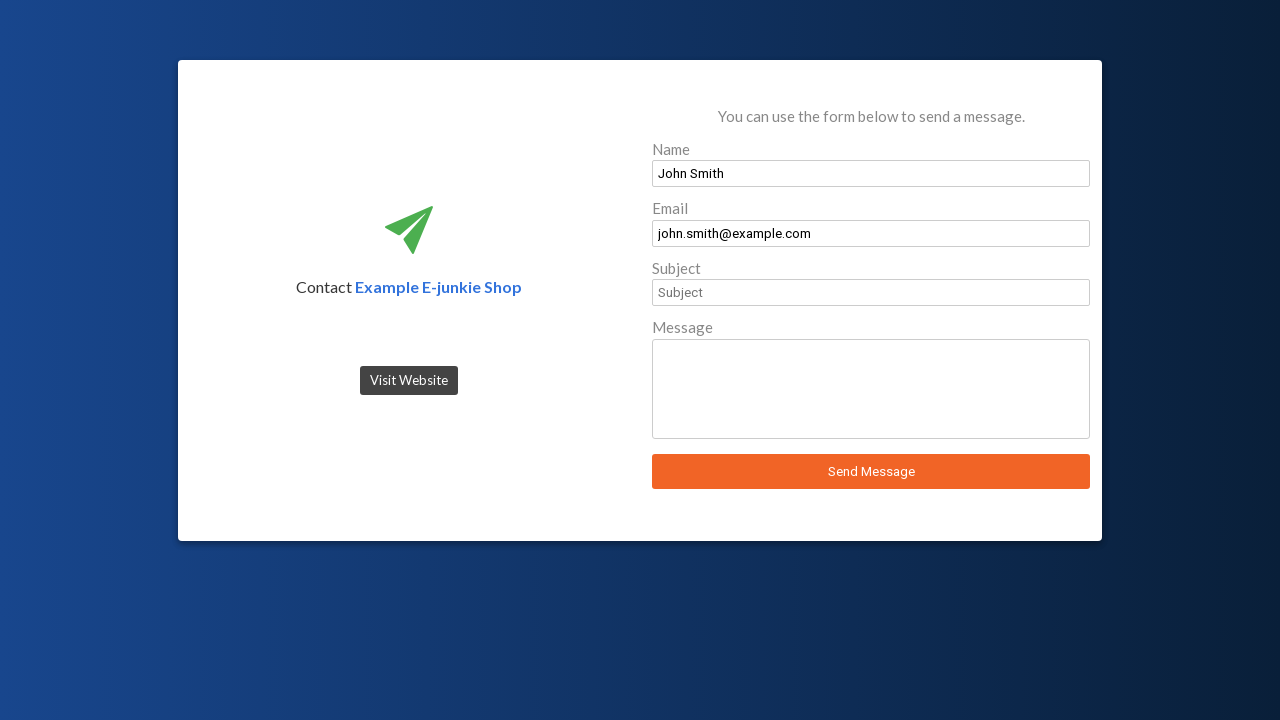

Filled subject field with 'Inquiry' on #sender_subject
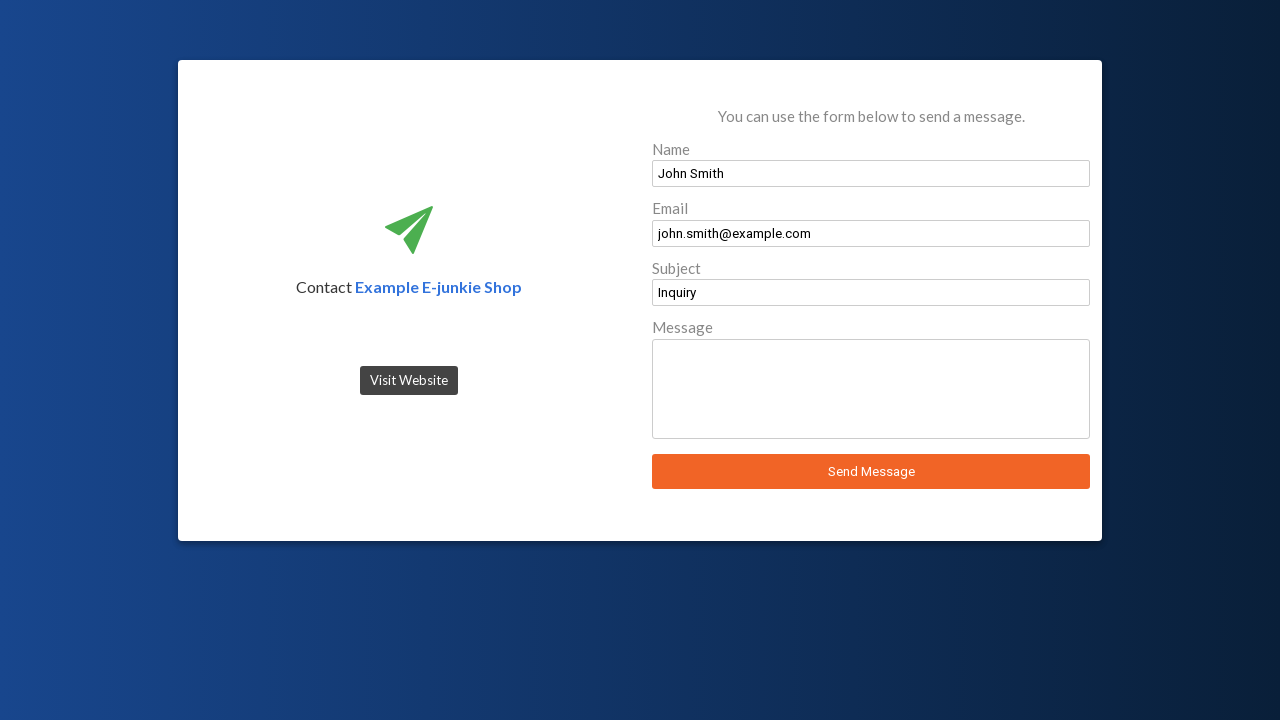

Filled message field with 'I need assistance with my order.' on #sender_message
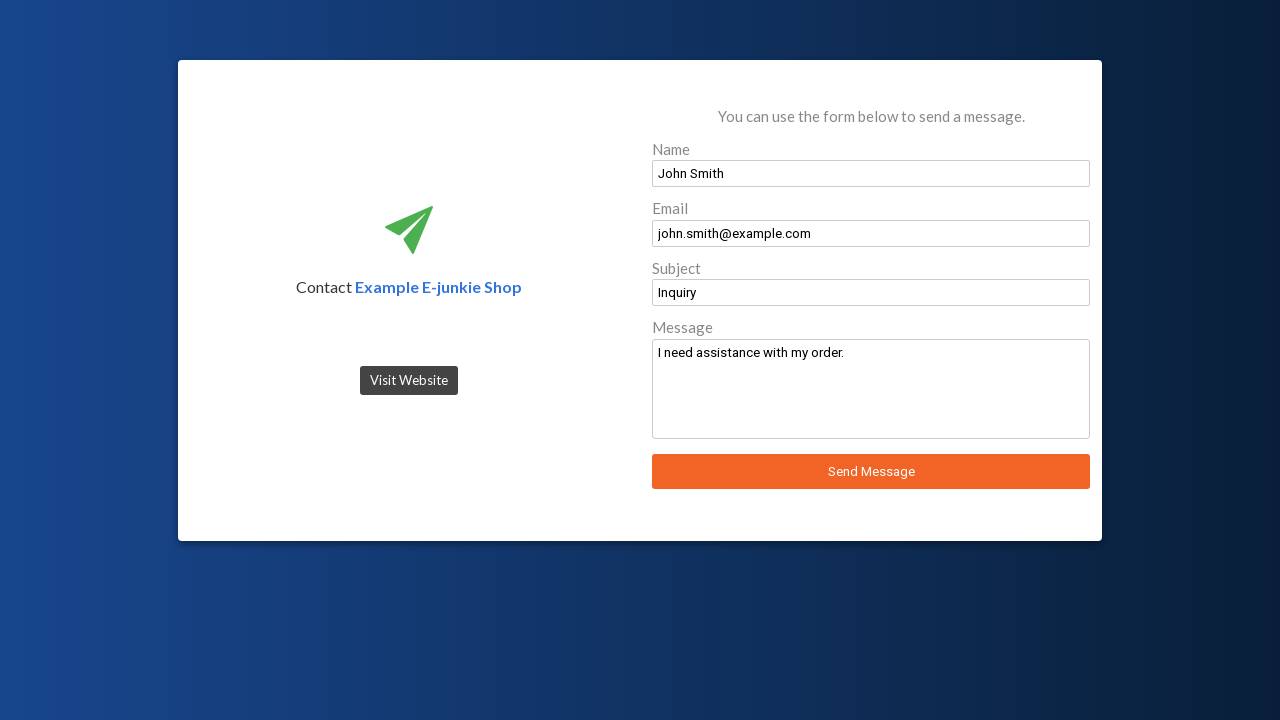

Clicked Send Message button at (871, 472) on button:has-text('Send Message')
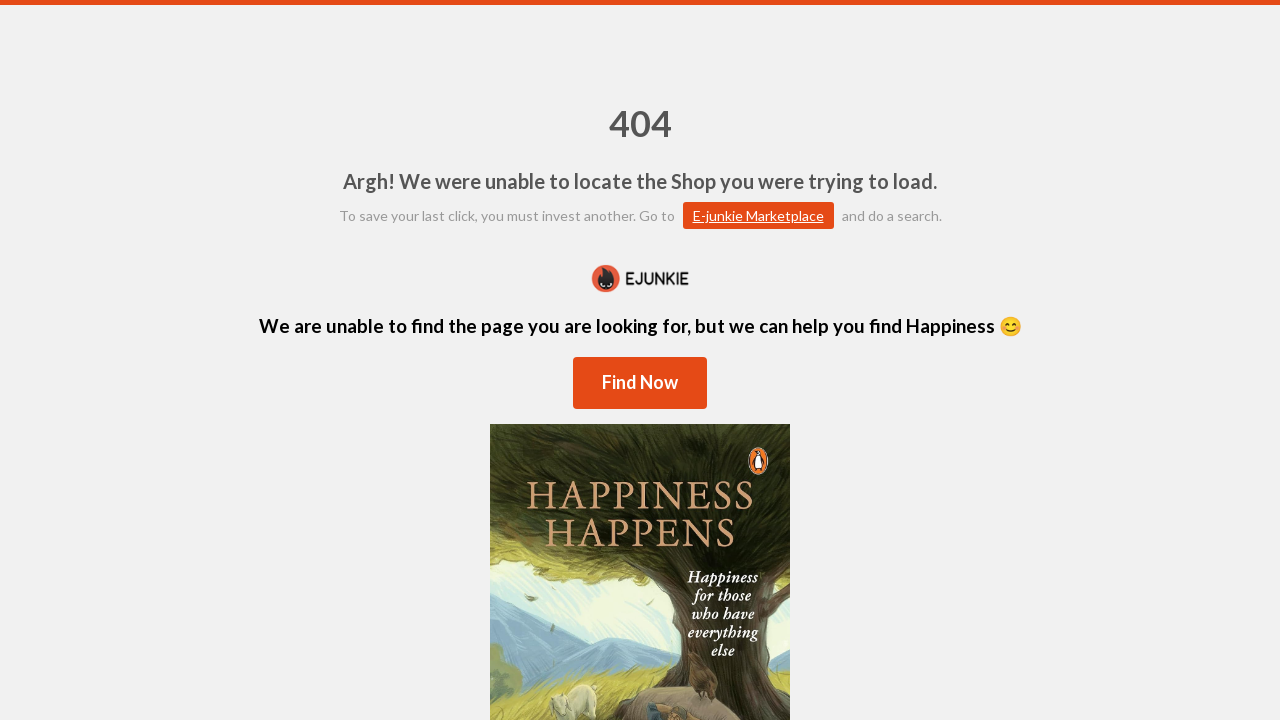

Set up dialog handler to accept recaptcha alert
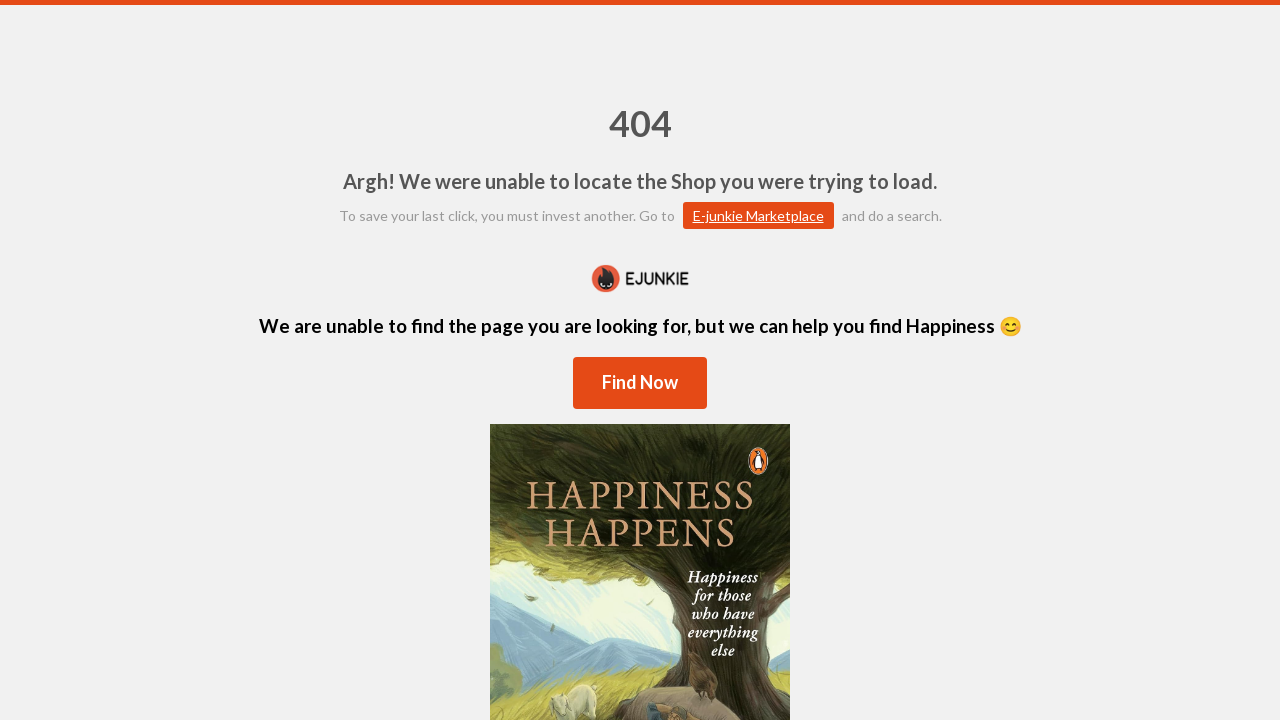

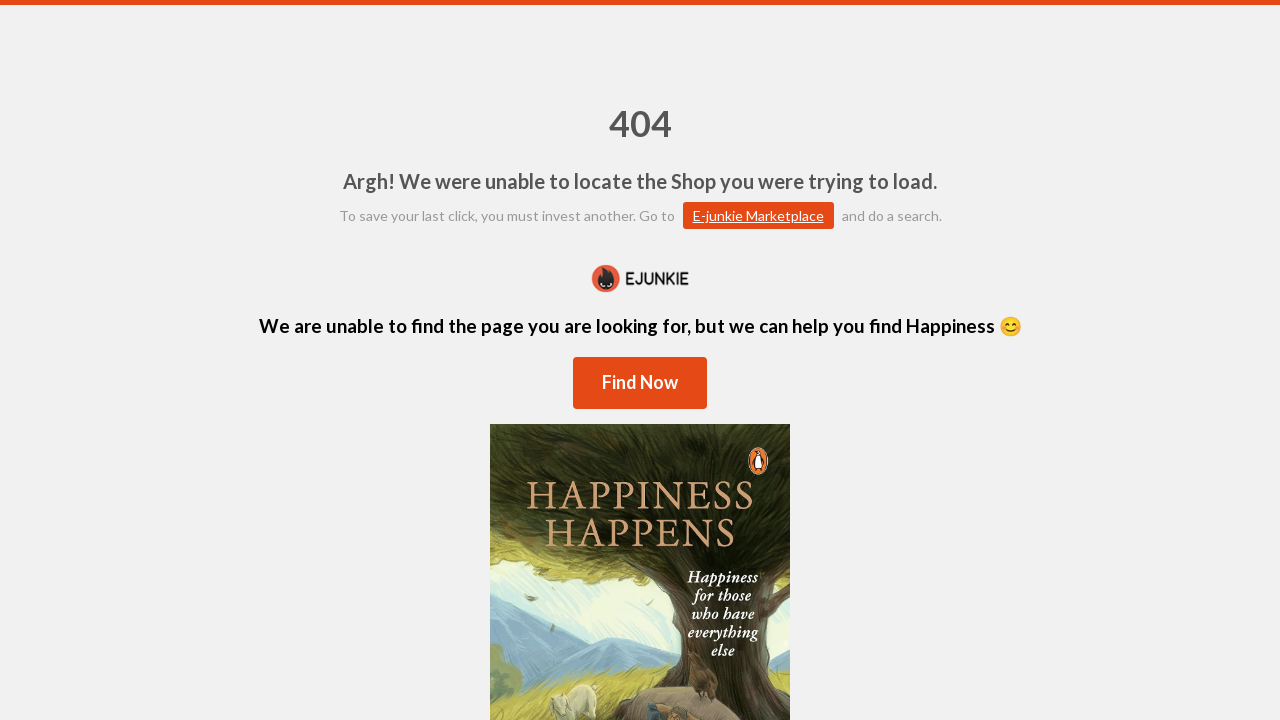